Tests entering the hours an employee worked in the pay period

Starting URL: https://www.gov.uk/calculate-your-holiday-entitlement/y/irregular-hours-and-part-year/2026-10-10

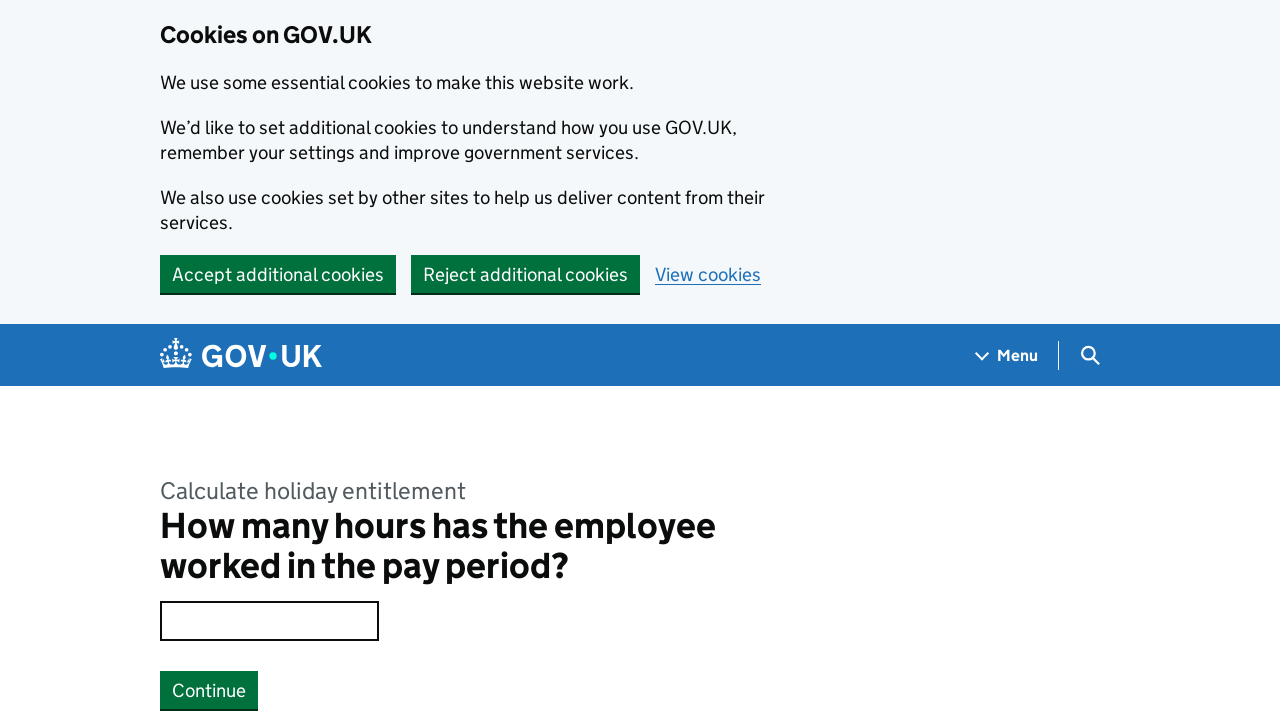

Entered 8 hours worked in the pay period on #response
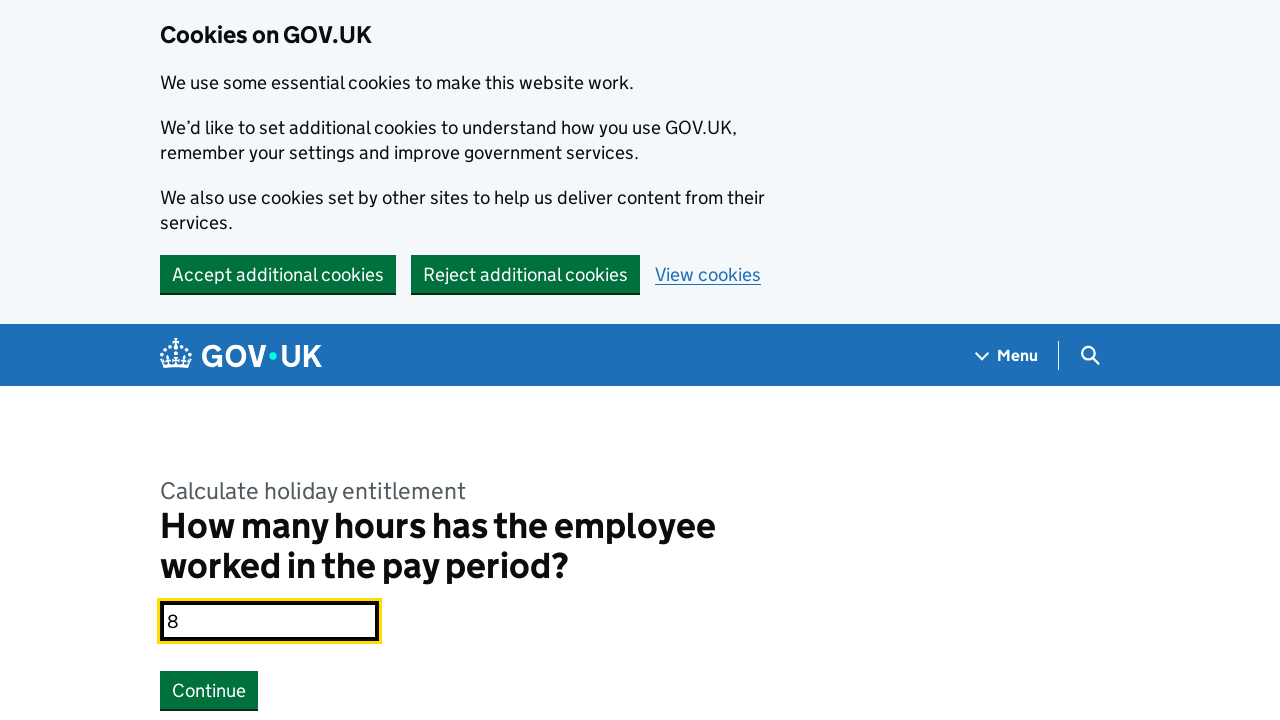

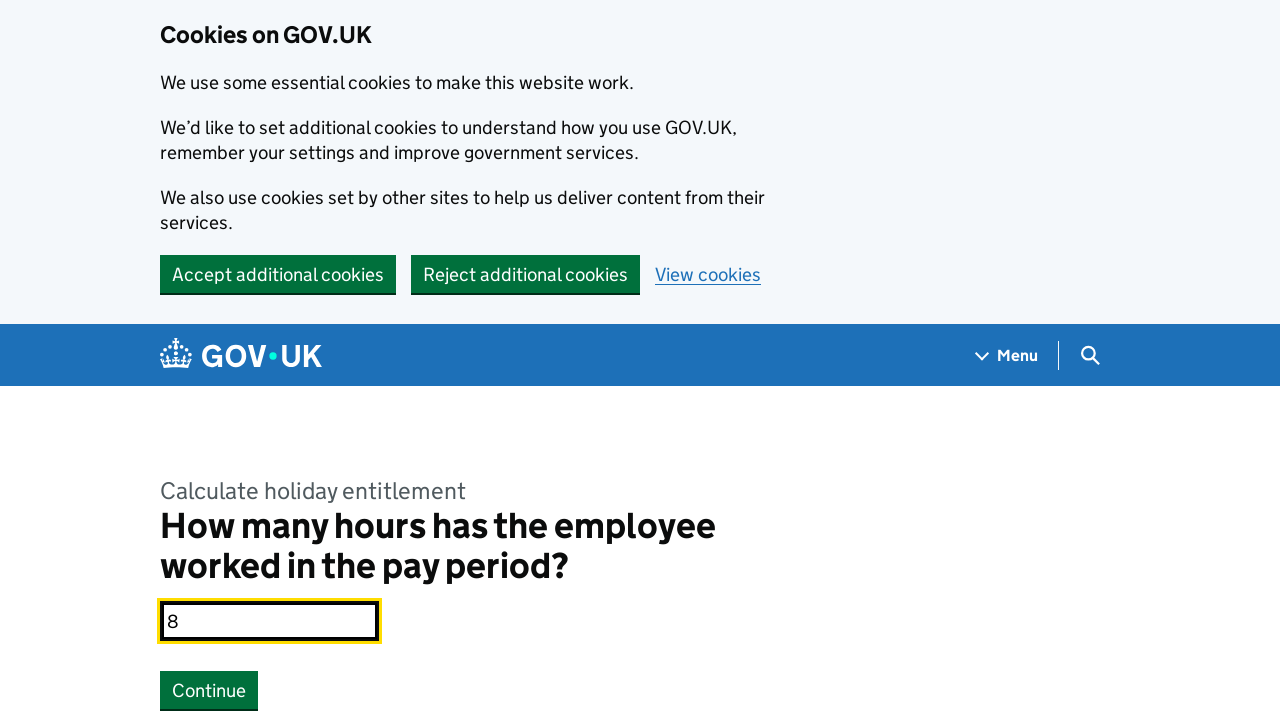